Navigates to Burundi news website, verifies that homepage article links are displayed, and clicks on the first article to verify article content loads properly.

Starting URL: https://www.iwacu-burundi.org/

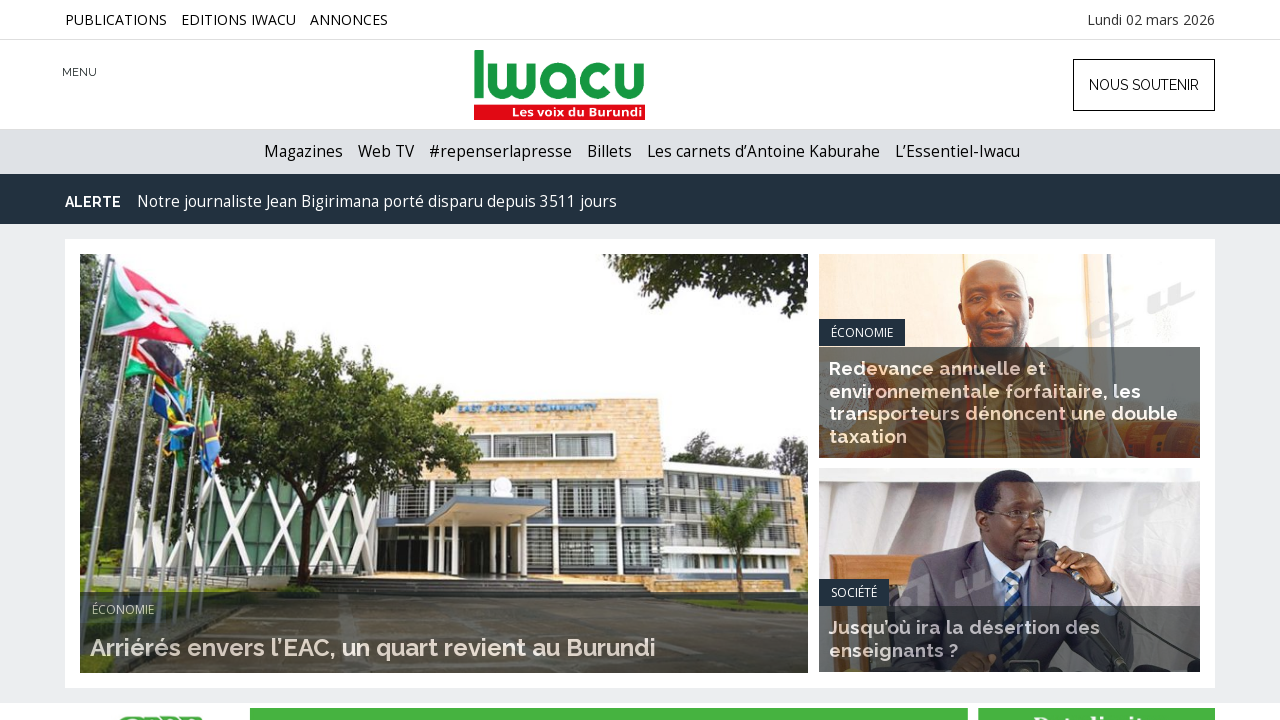

Homepage slider with articles loaded
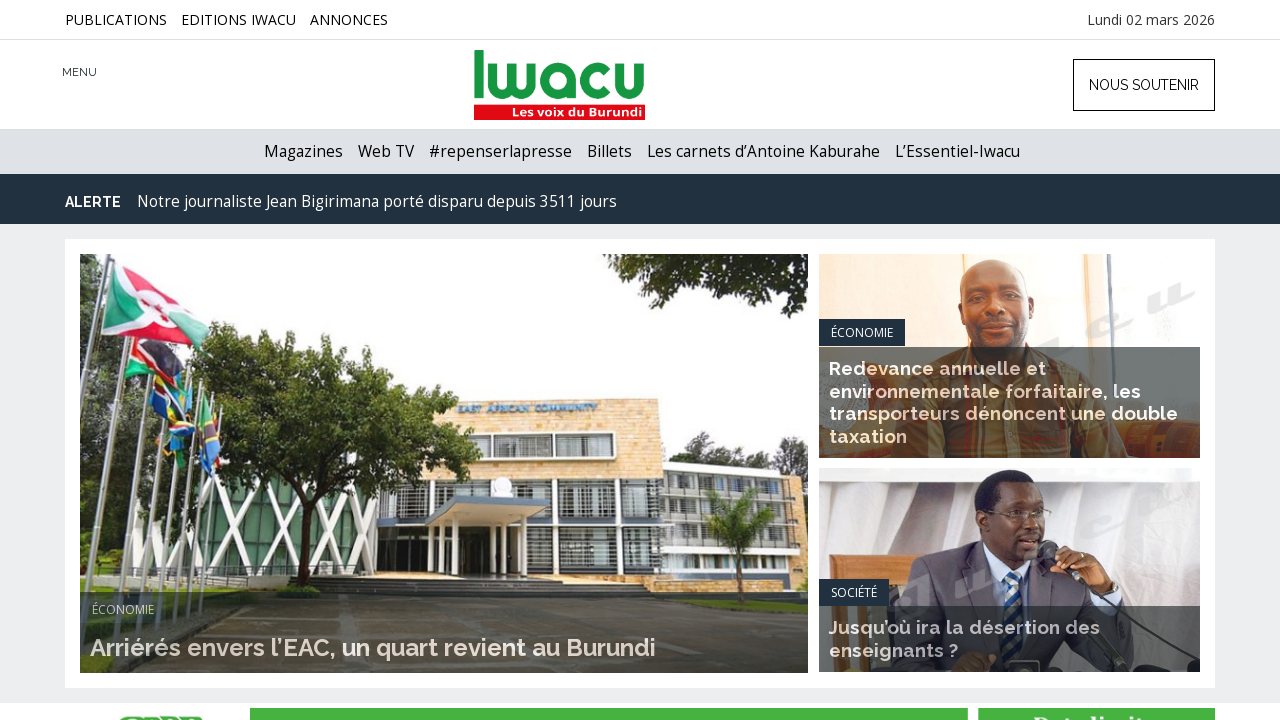

Article links in homepage slider are visible
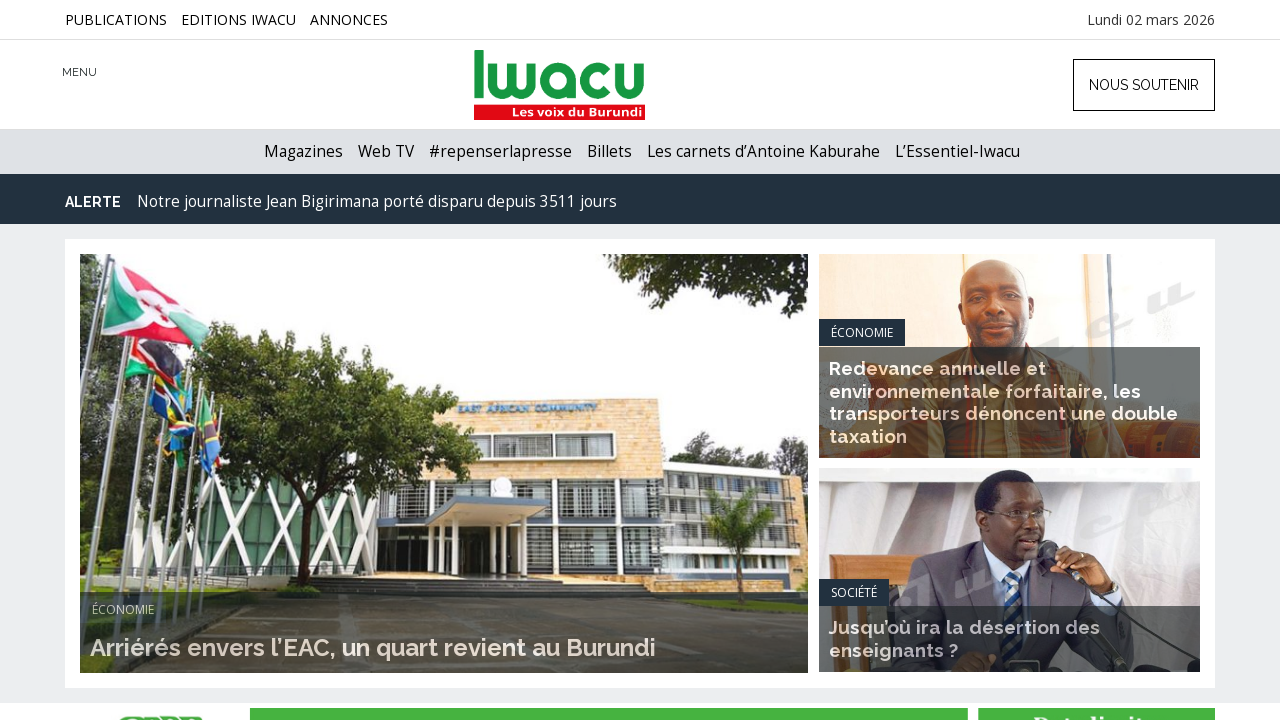

Clicked on the first article link at (373, 647) on xpath=//div[@id='homeslide']//div[@class='titraille']//h2//a >> nth=0
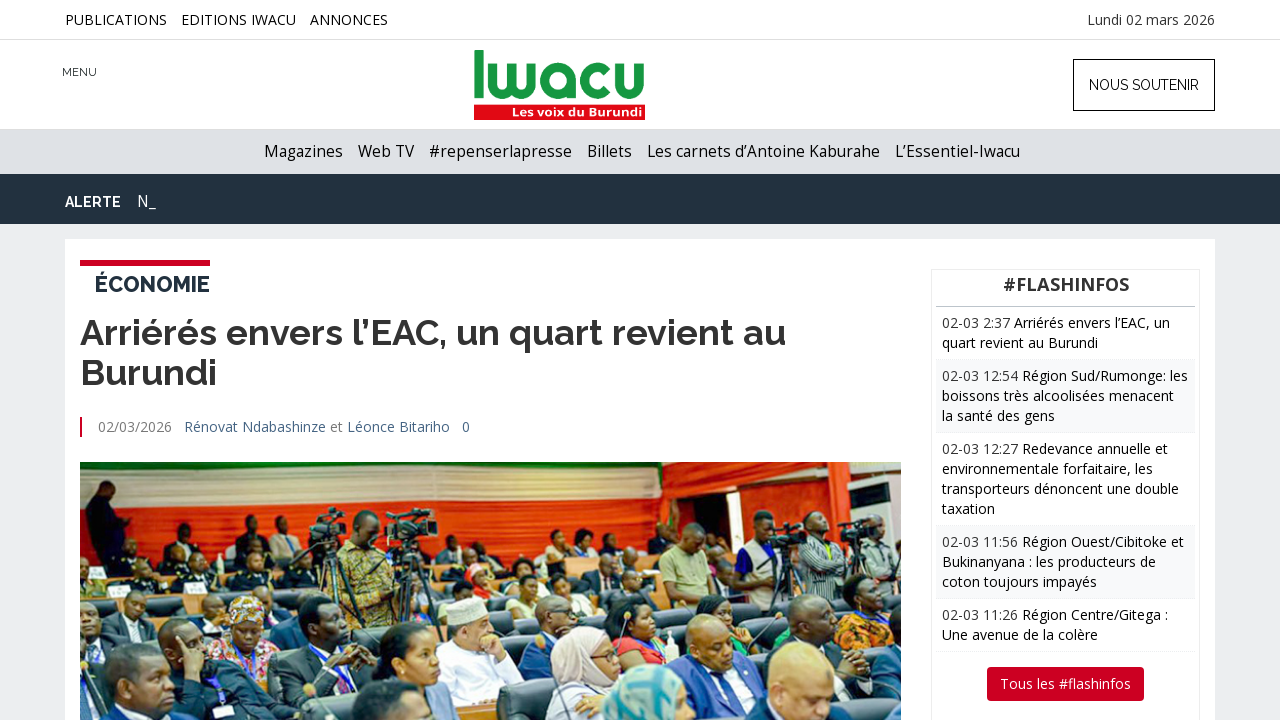

Article page loaded with article element present
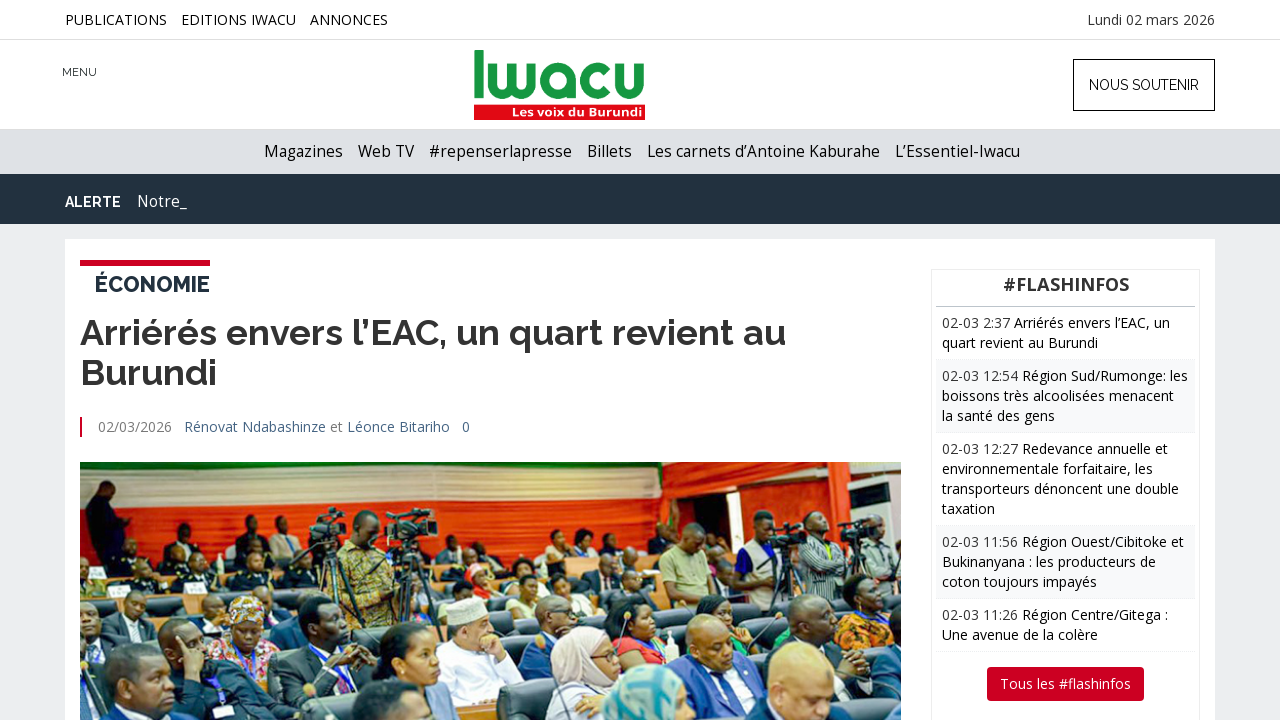

Article paragraph content loaded
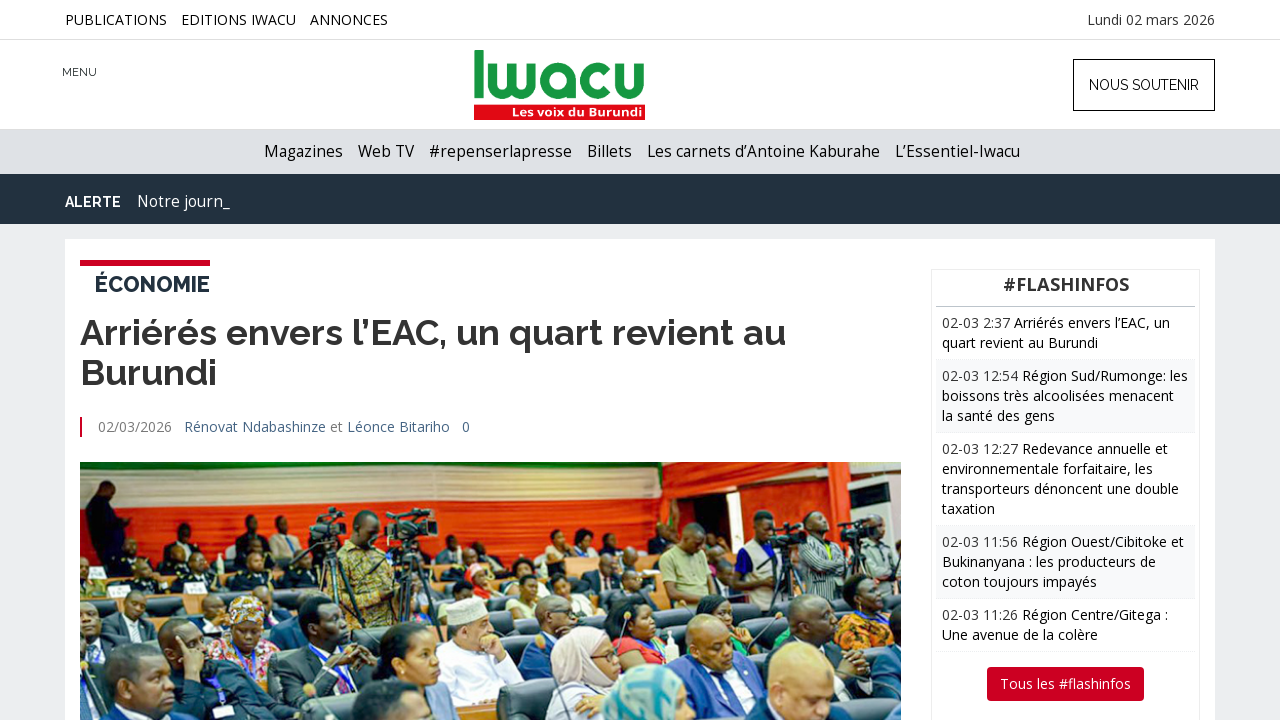

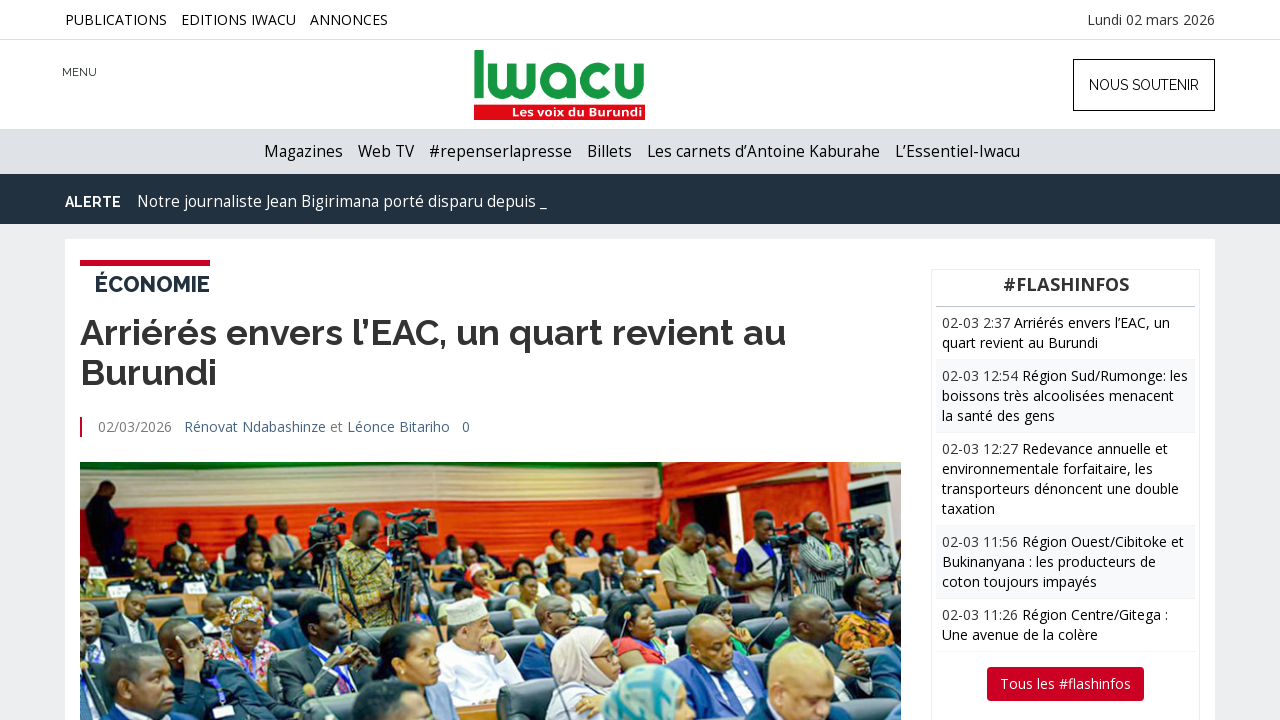